Tests multiple window handling by clicking a link that opens a new window, switching to the new window, and verifying content on the new page by reading the h1 element.

Starting URL: https://practice.expandtesting.com/windows

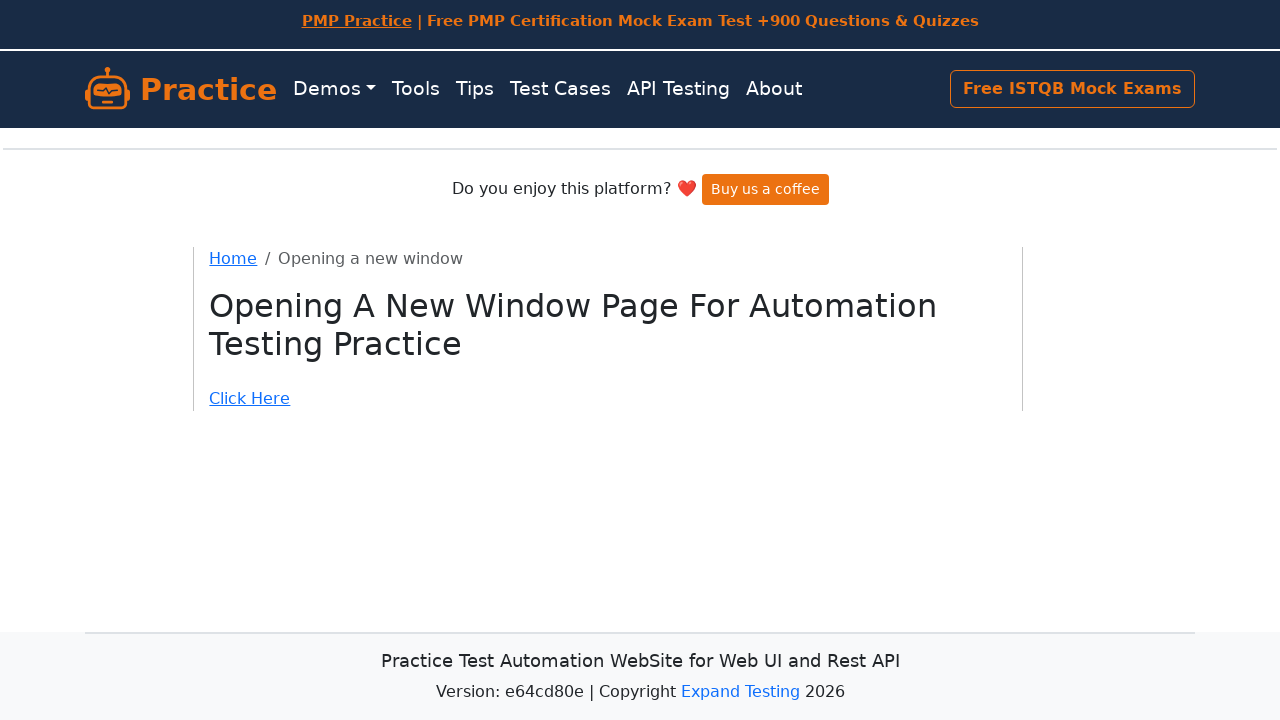

Clicked 'Click Here' link to open new window at (608, 399) on xpath=//a[text()='Click Here']
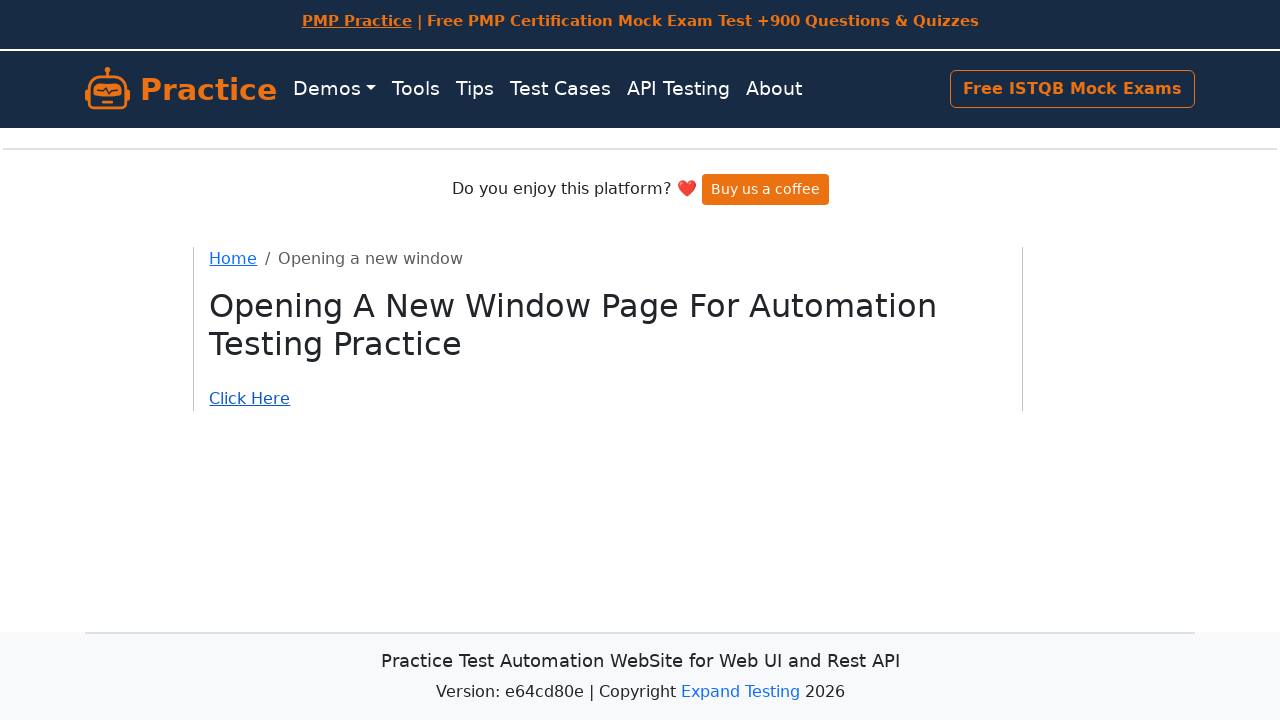

New window opened and captured at (608, 399) on xpath=//a[text()='Click Here']
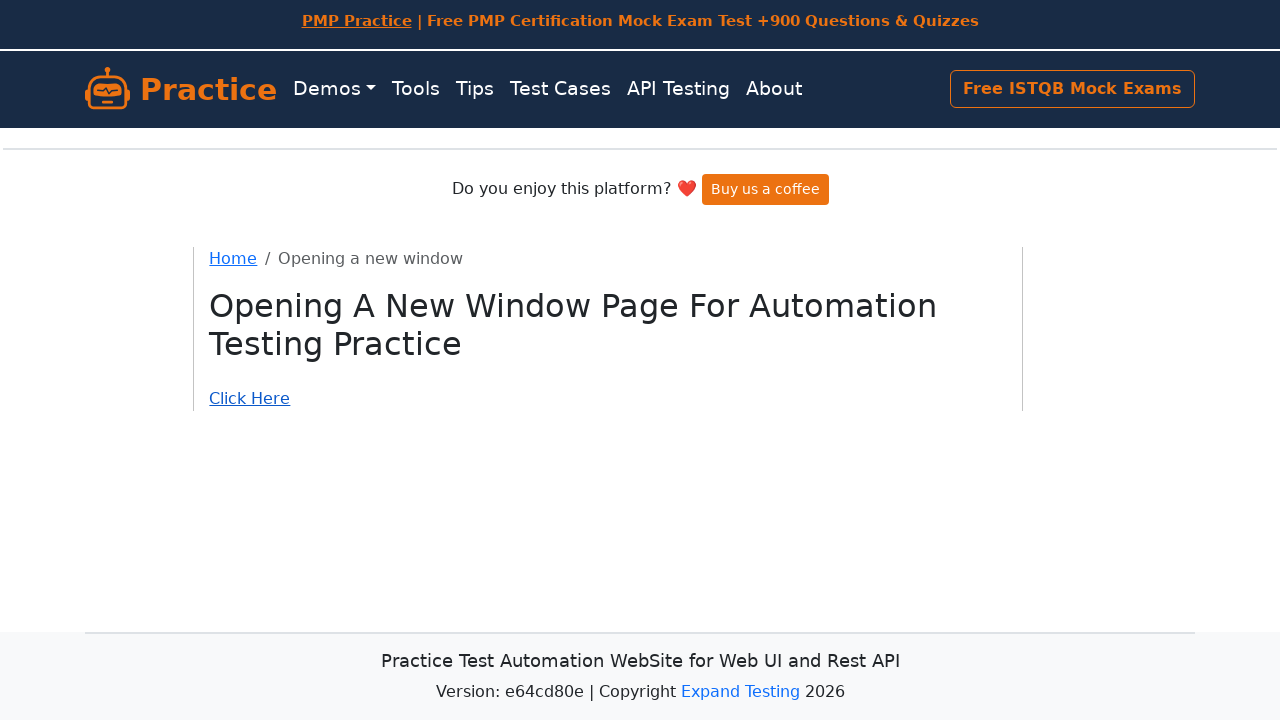

New page fully loaded
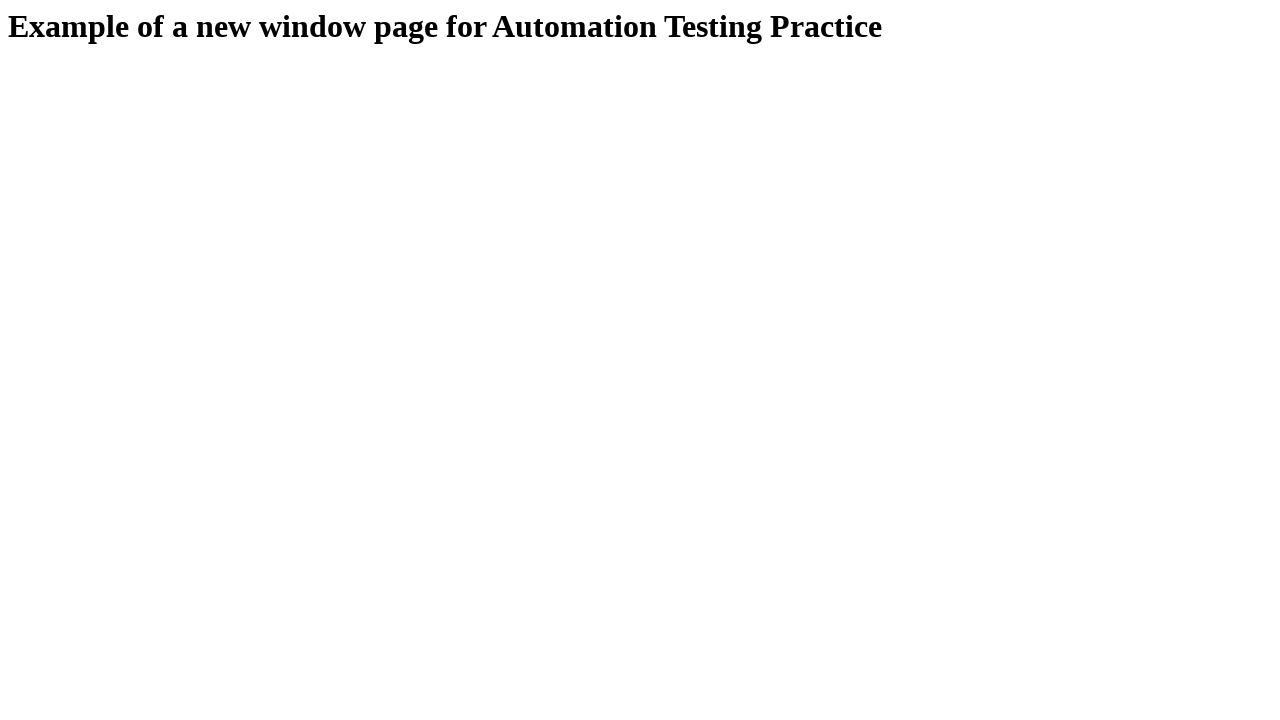

Retrieved h1 text from new window: 'Example of a new window page for Automation Testing Practice'
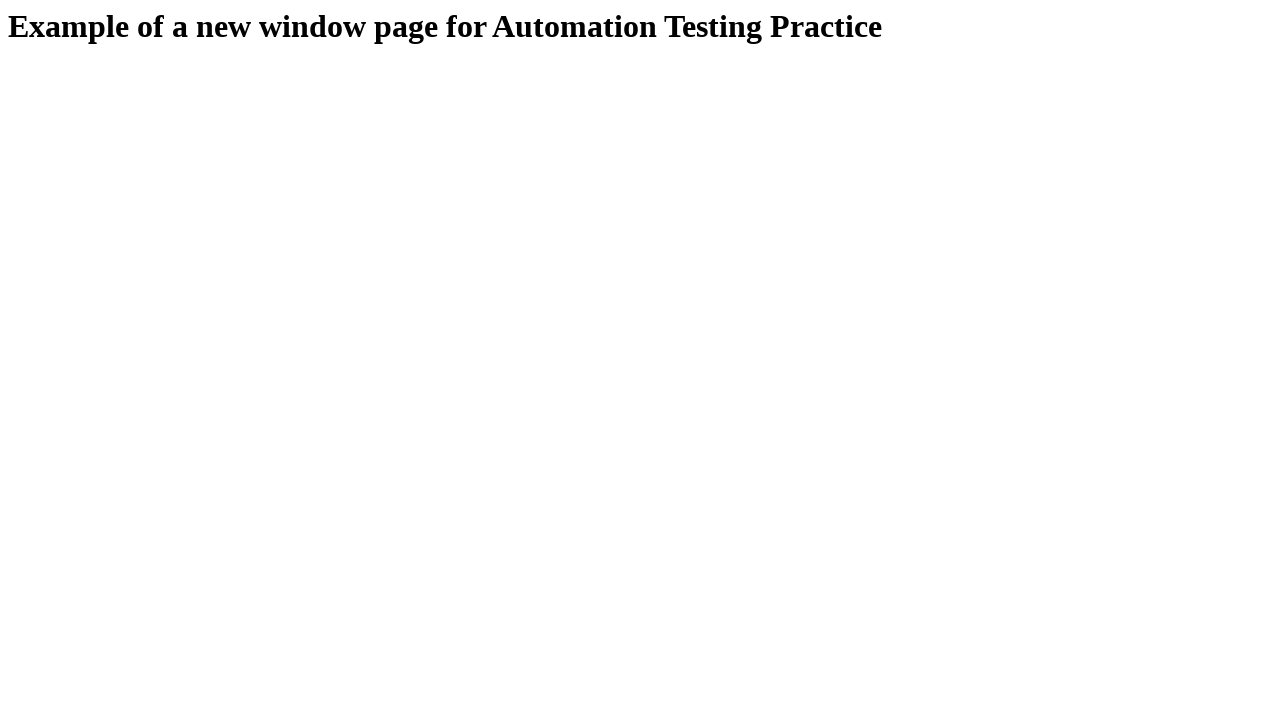

Closed new window
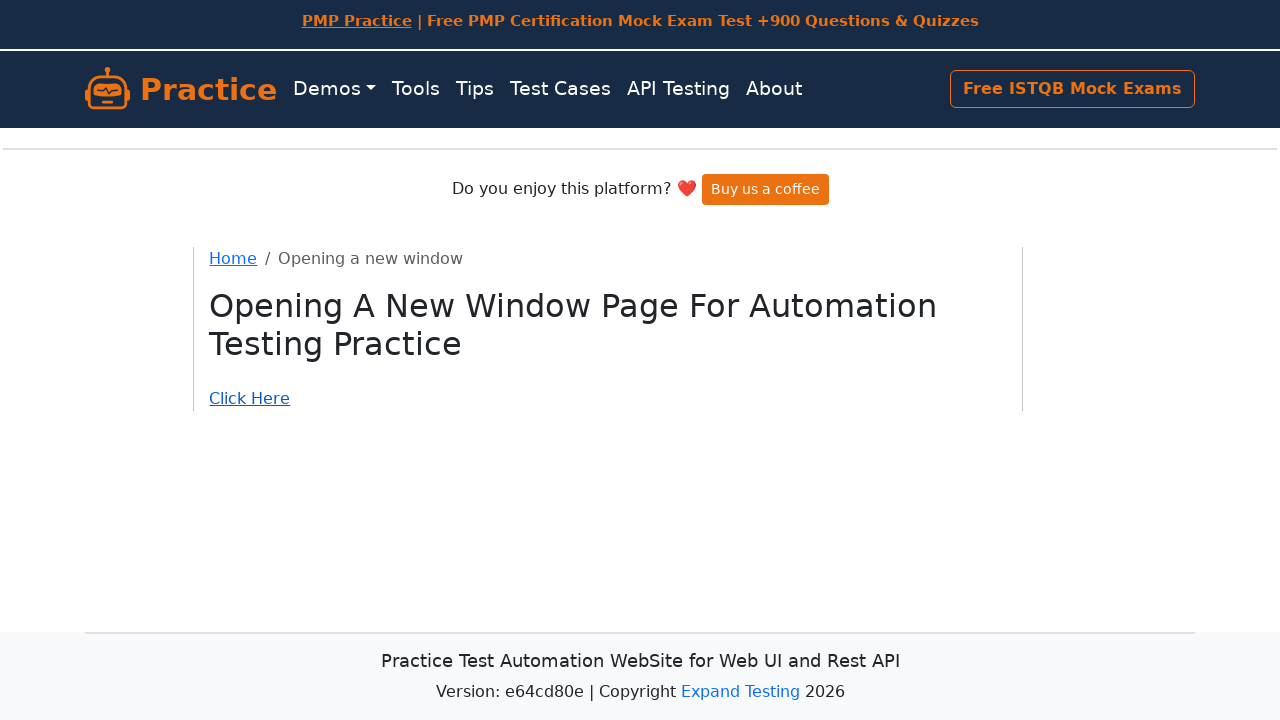

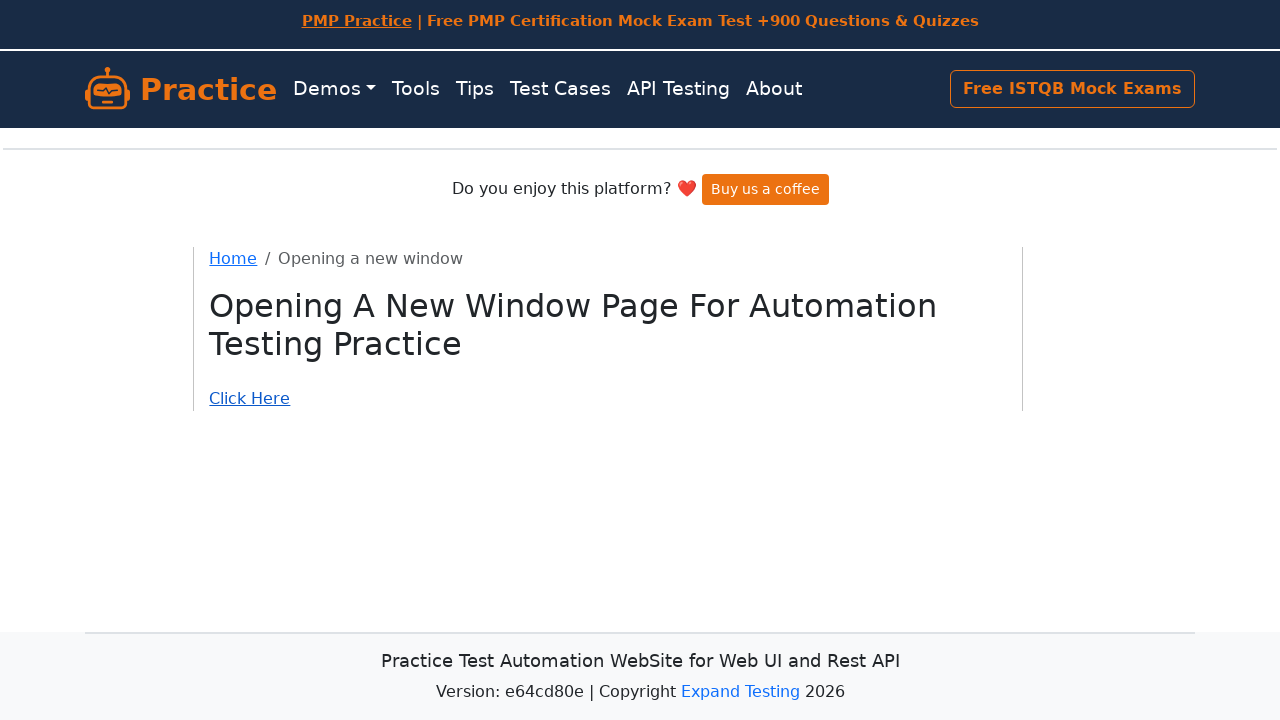